Tests form interaction on omayo.blogspot.com by filling a textarea and text input field, then clicking a button

Starting URL: http://omayo.blogspot.com/

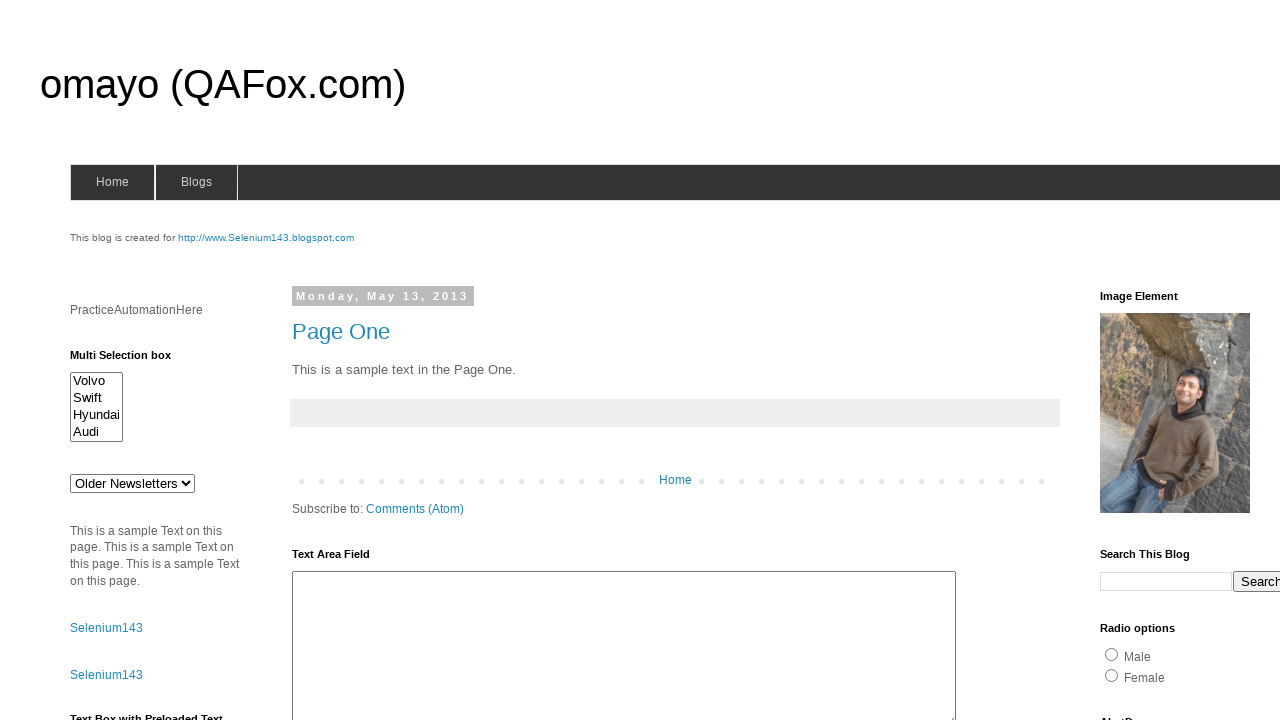

Filled textarea with id 'ta1' with text 'ZopSmart' on #ta1
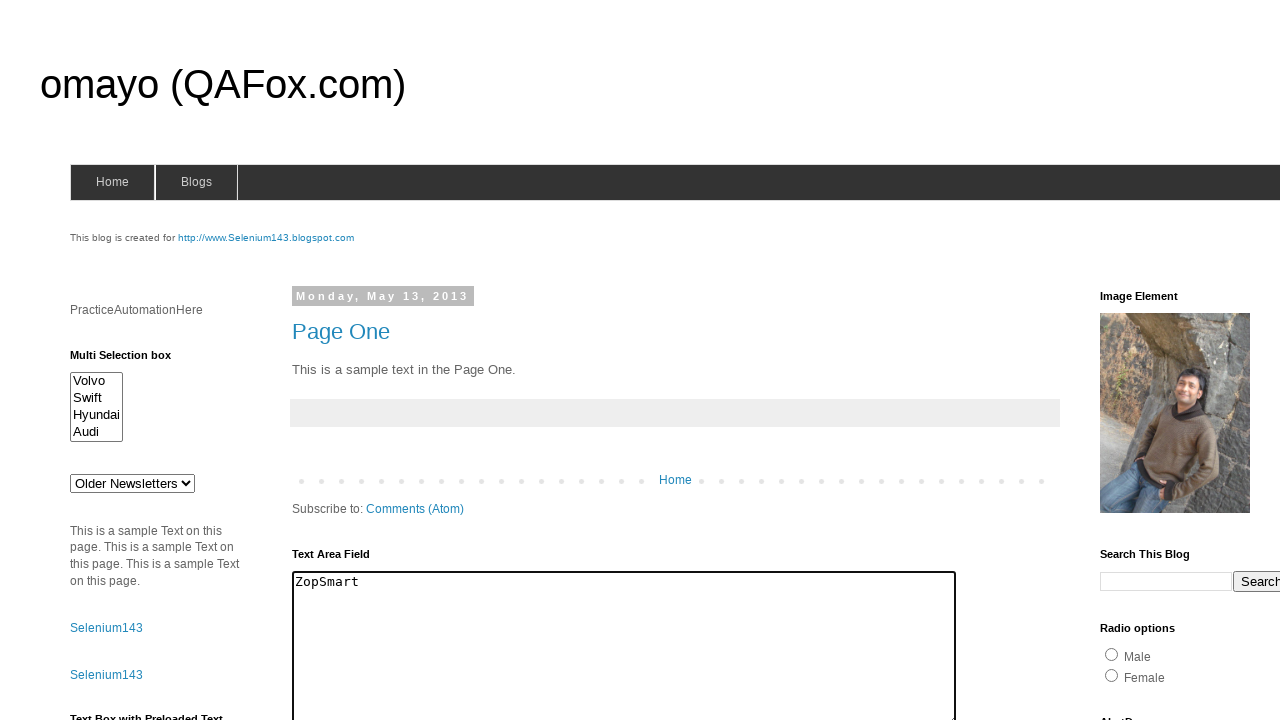

Filled first text input field with 'tushar' on input[type='text']:first-of-type
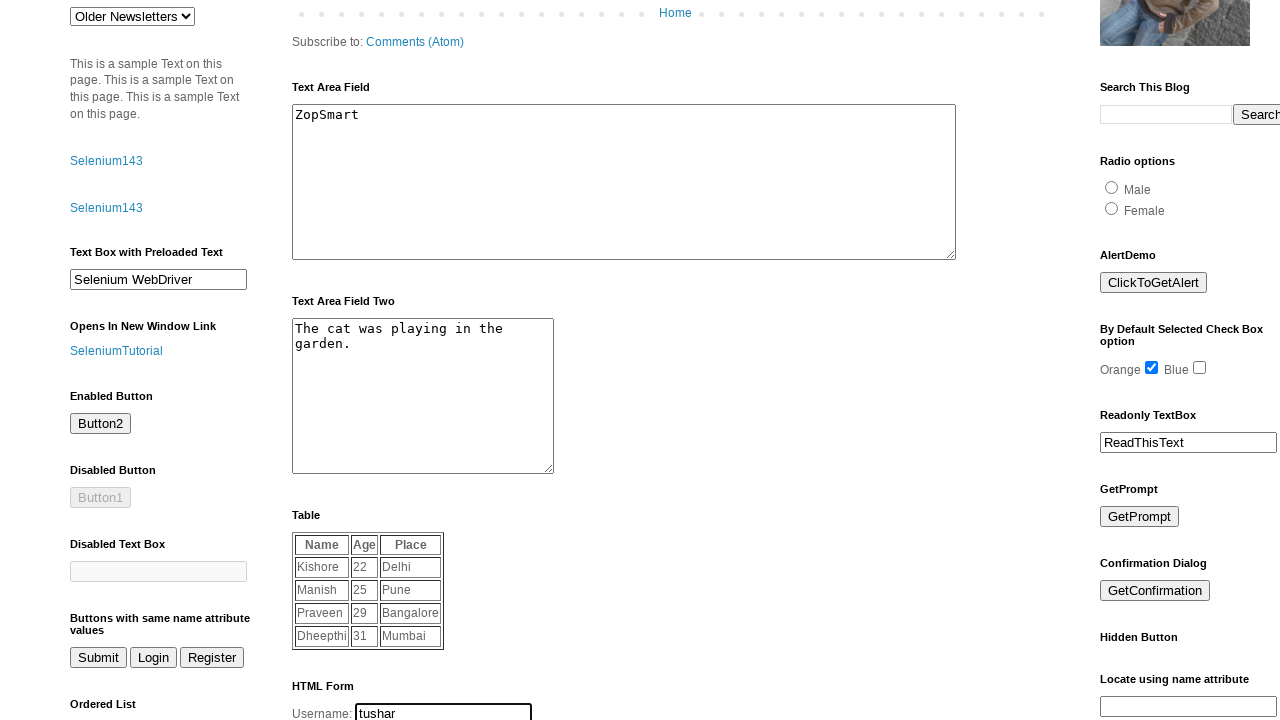

Clicked button inside HTML7 widget at (100, 424) on #HTML7 .widget-content button[type='button']
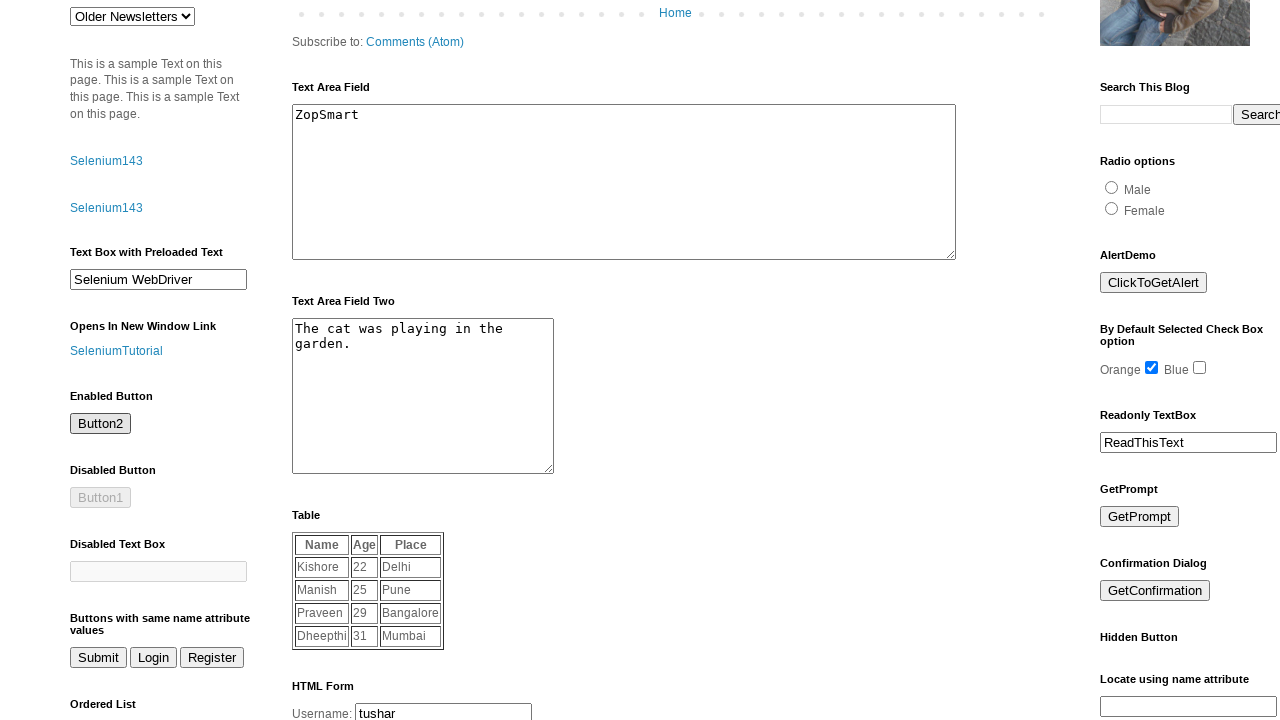

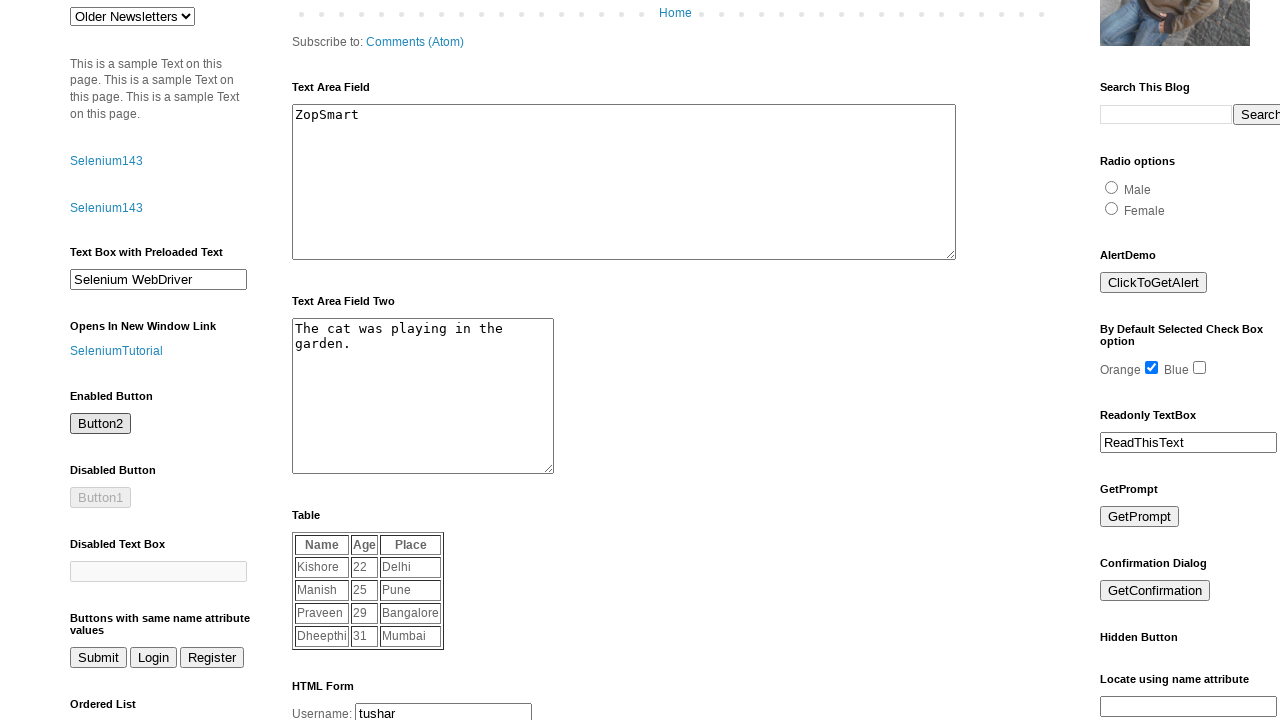